Tests the autocomplete functionality by entering an address into the autocomplete field on the Formy project page

Starting URL: https://formy-project.herokuapp.com/autocomplete

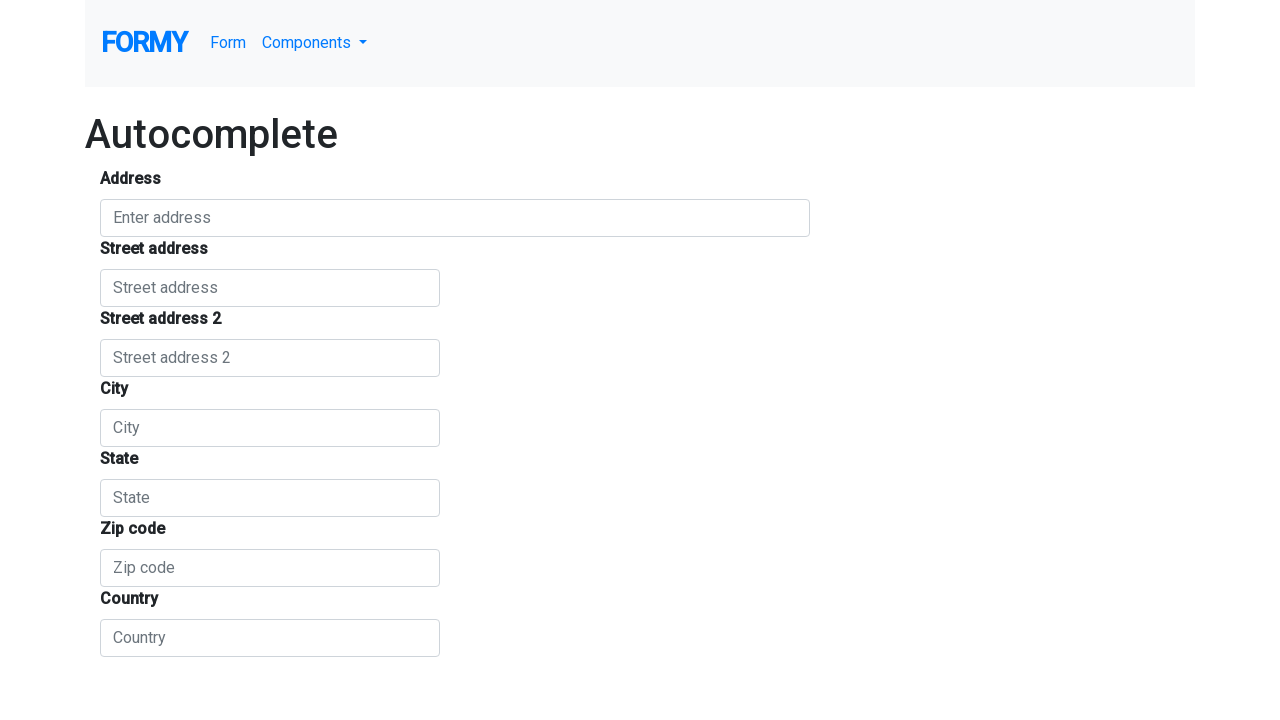

Navigated to autocomplete test page
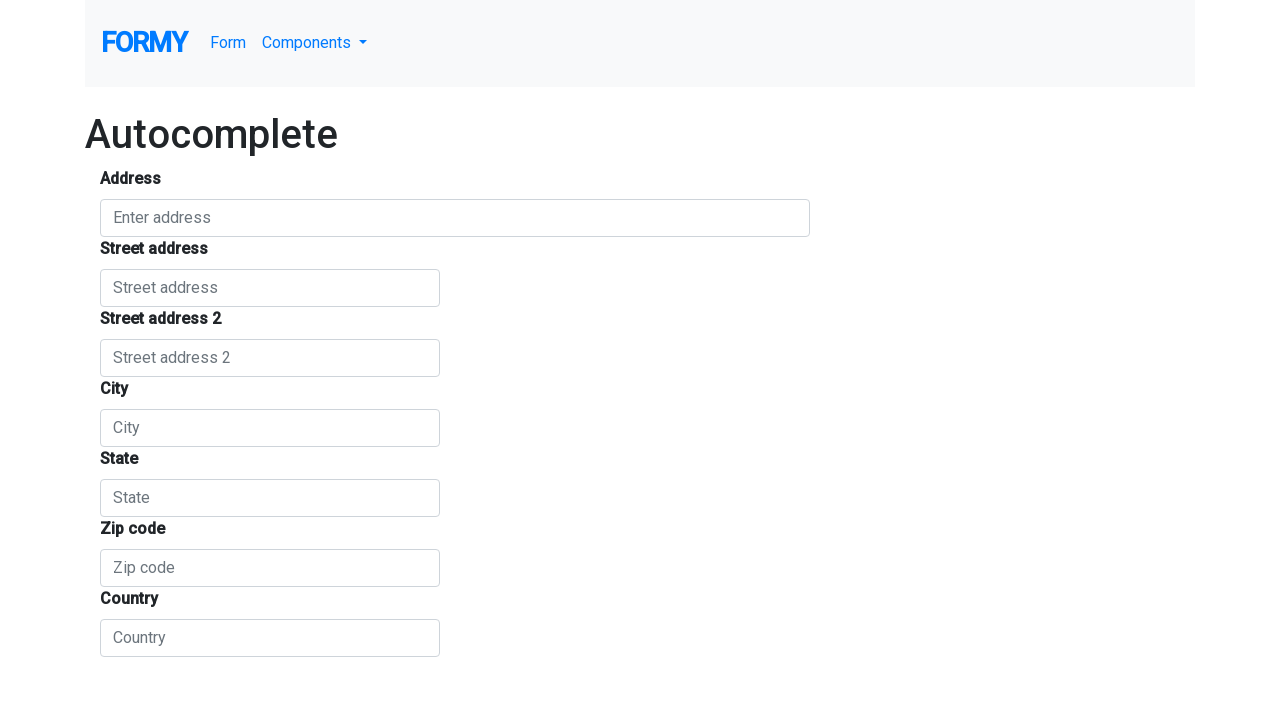

Filled autocomplete field with address '1555 park Blvd, Palo Alto, CA' on #autocomplete
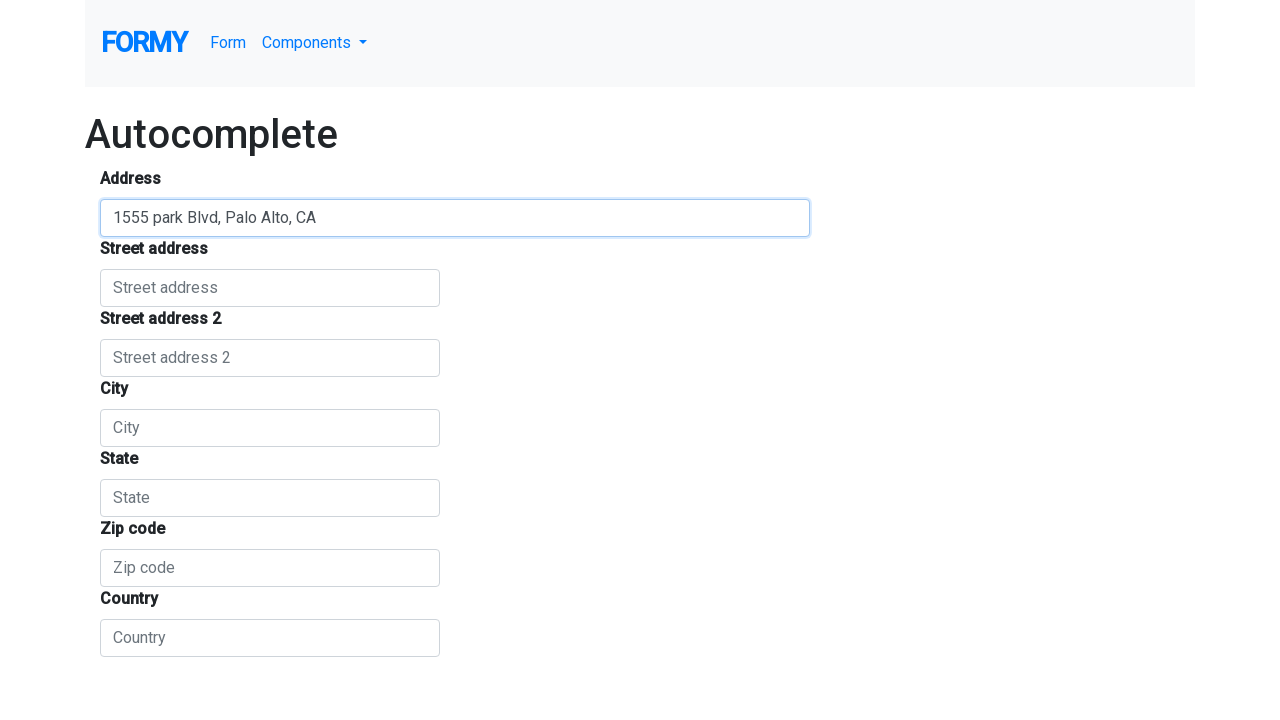

Waited for autocomplete suggestions to appear
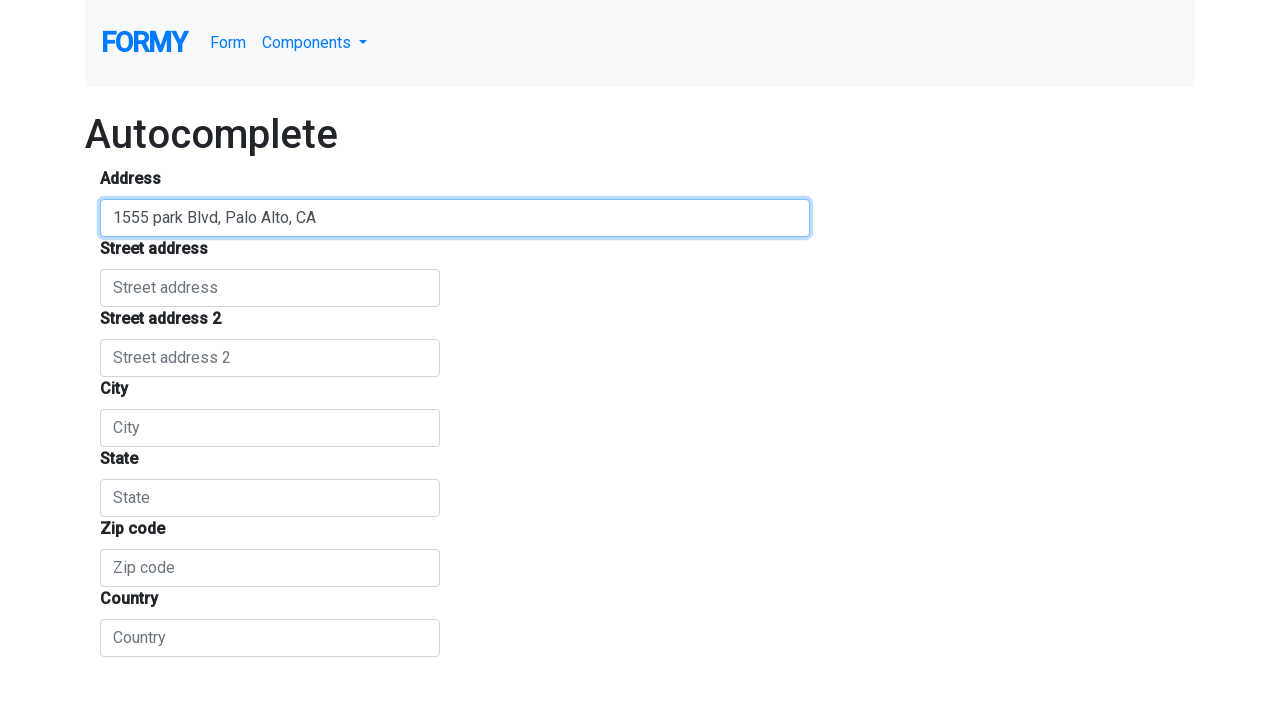

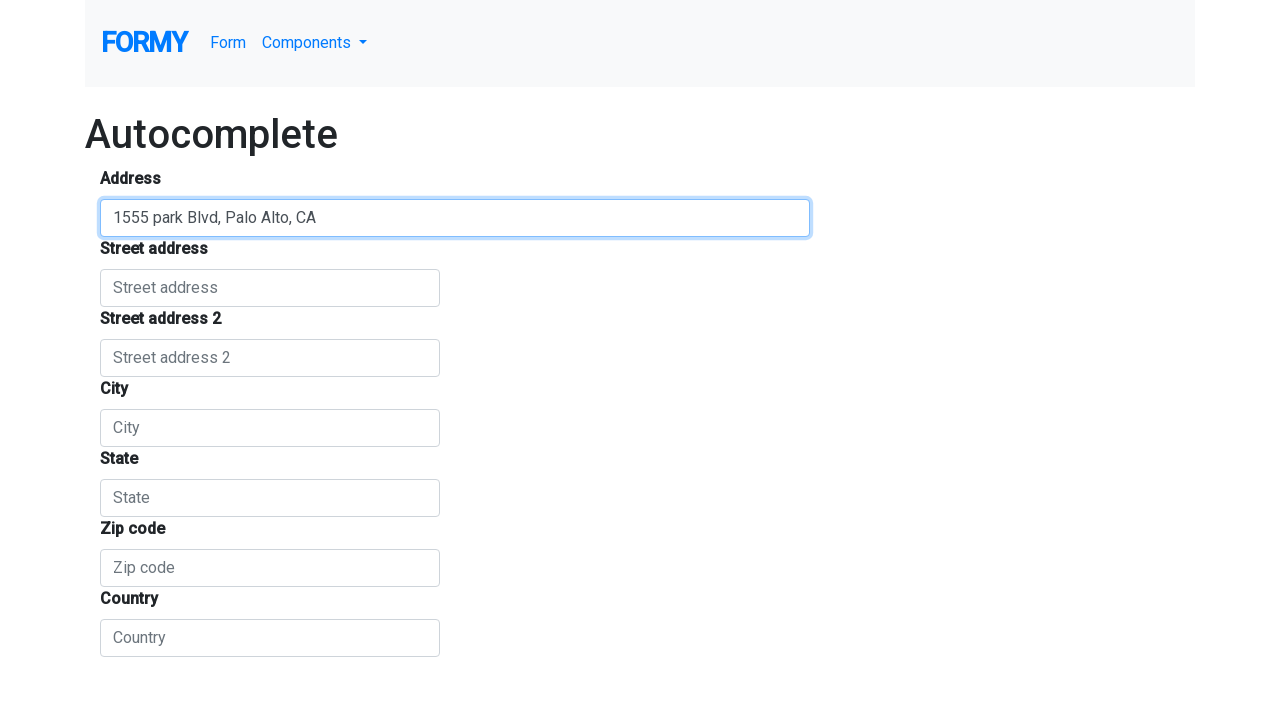